Tests starring a todo item by adding a todo and clicking the star icon

Starting URL: https://devmountain.github.io/qa_todos/

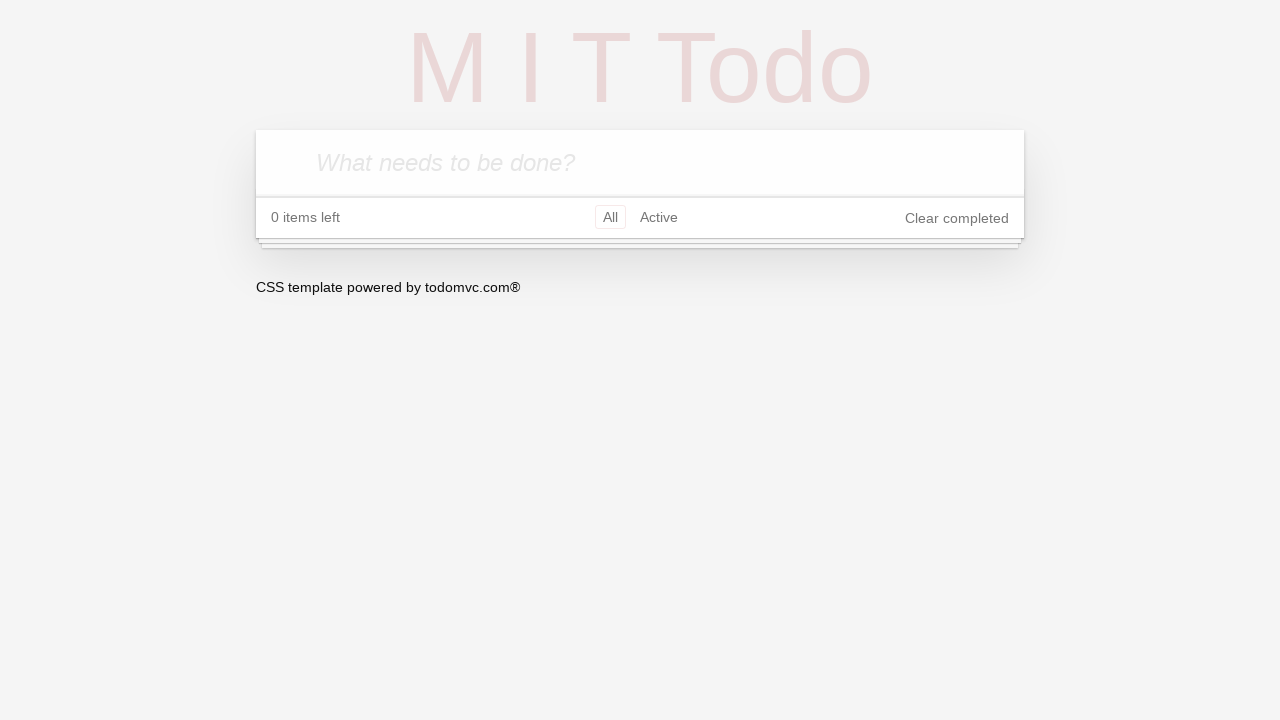

Waited for todo input field to be available
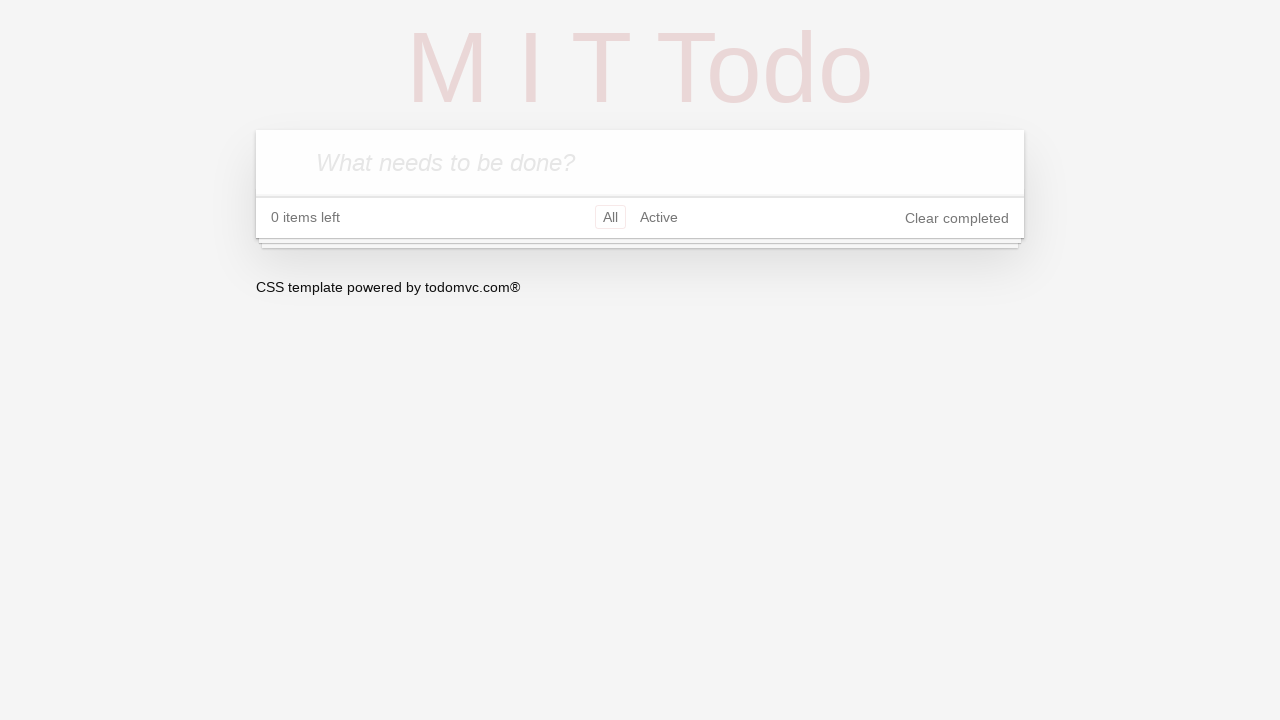

Filled todo input field with 'Test To-Do' on .new-todo
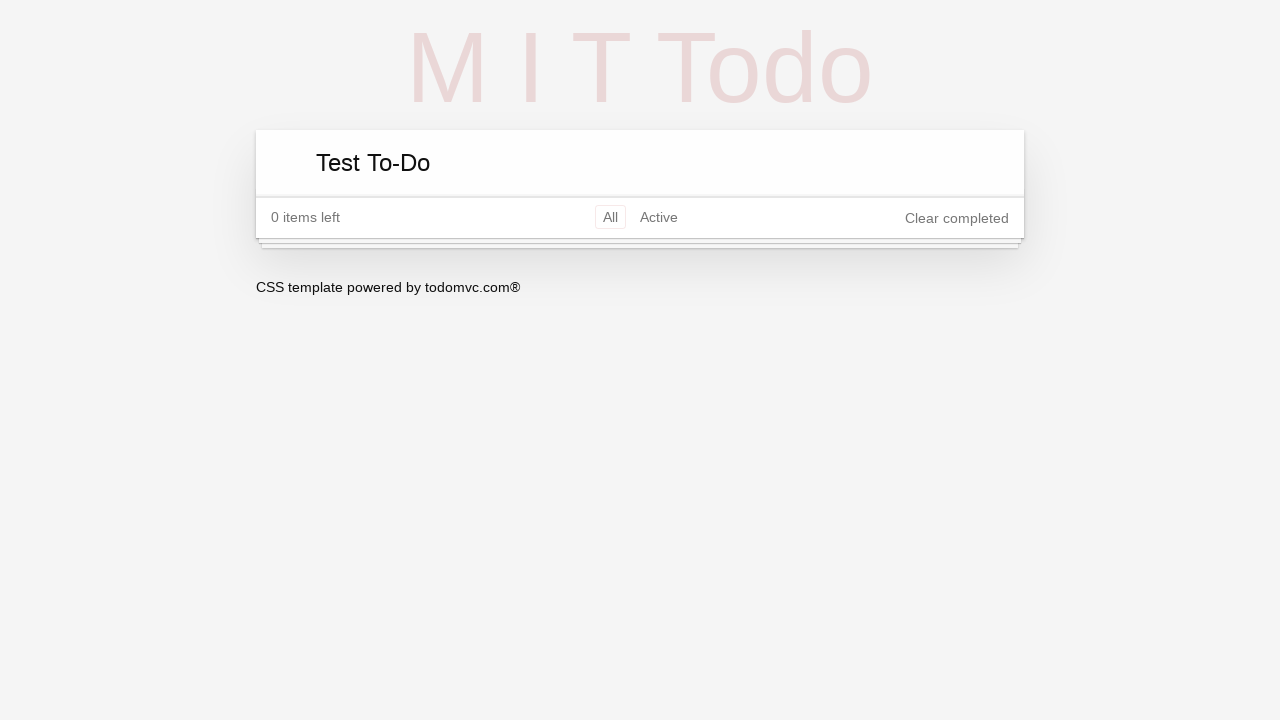

Pressed Enter to create the todo item on .new-todo
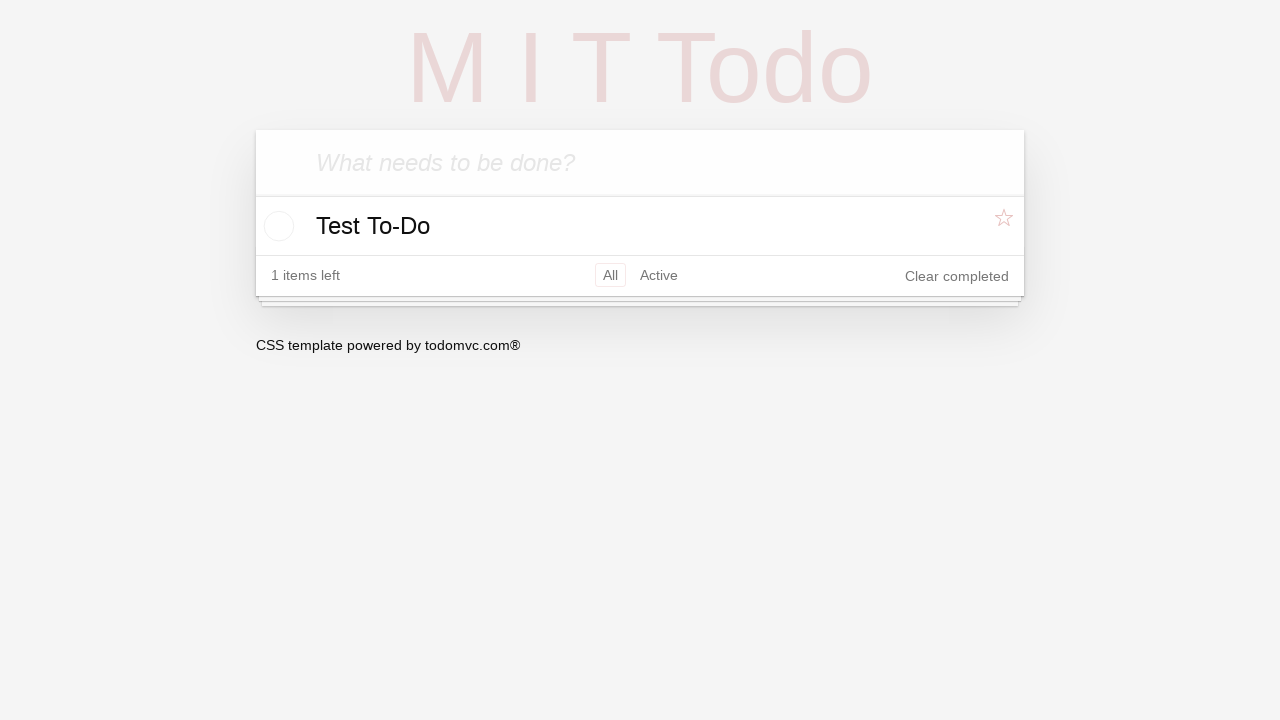

Waited for todo item to appear in the list
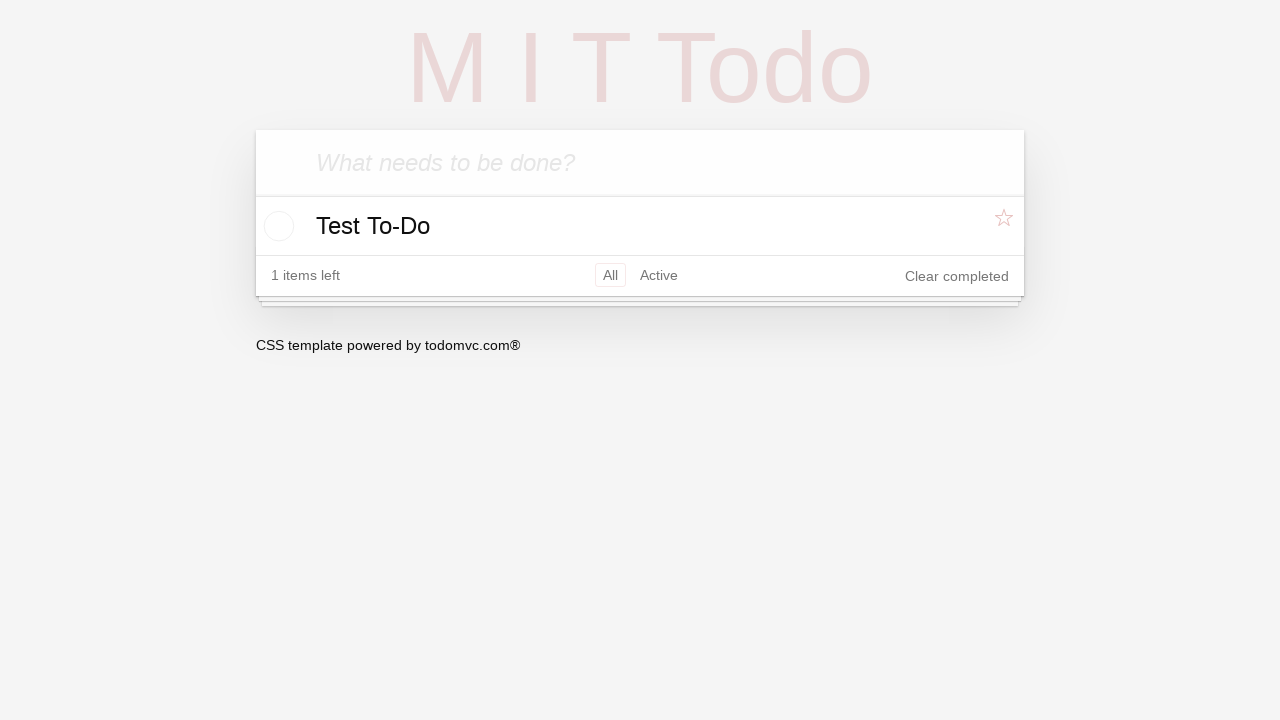

Clicked the star icon to mark todo as starred at (1006, 225) on li.todo .star
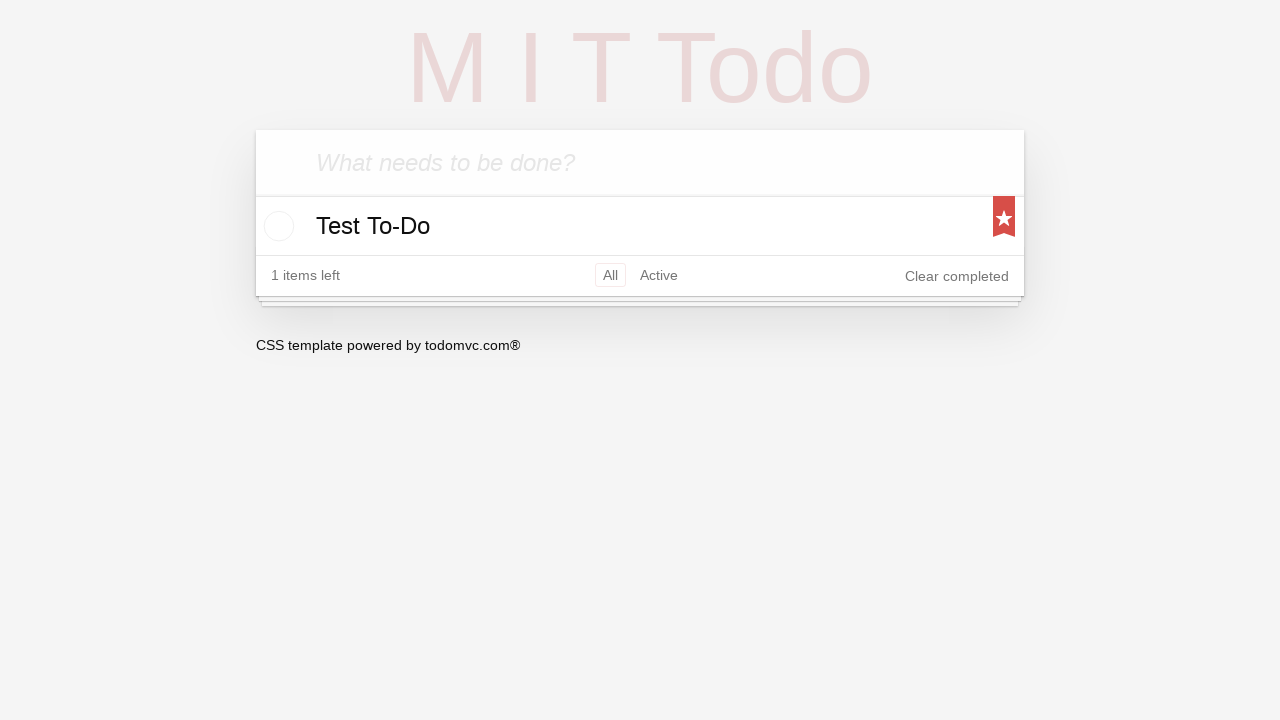

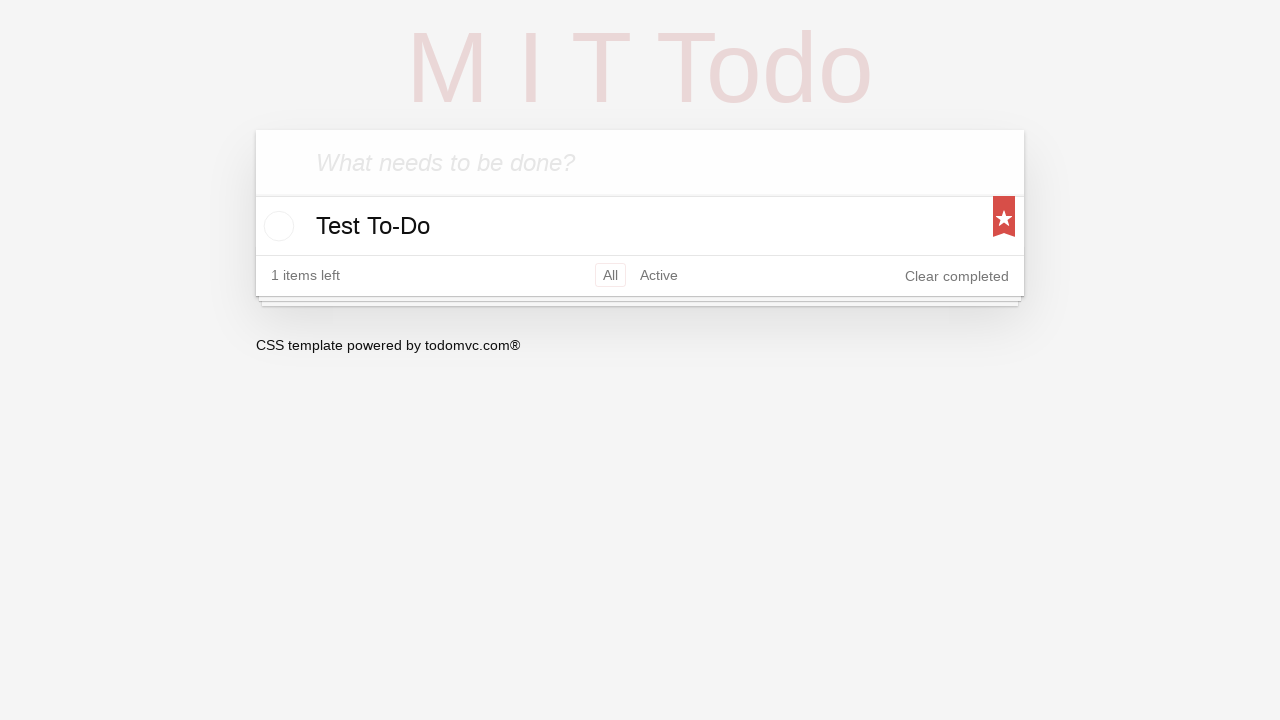